Tests horizontal slider interaction by dragging the slider element to change its value

Starting URL: https://practice.expandtesting.com/horizontal-slider

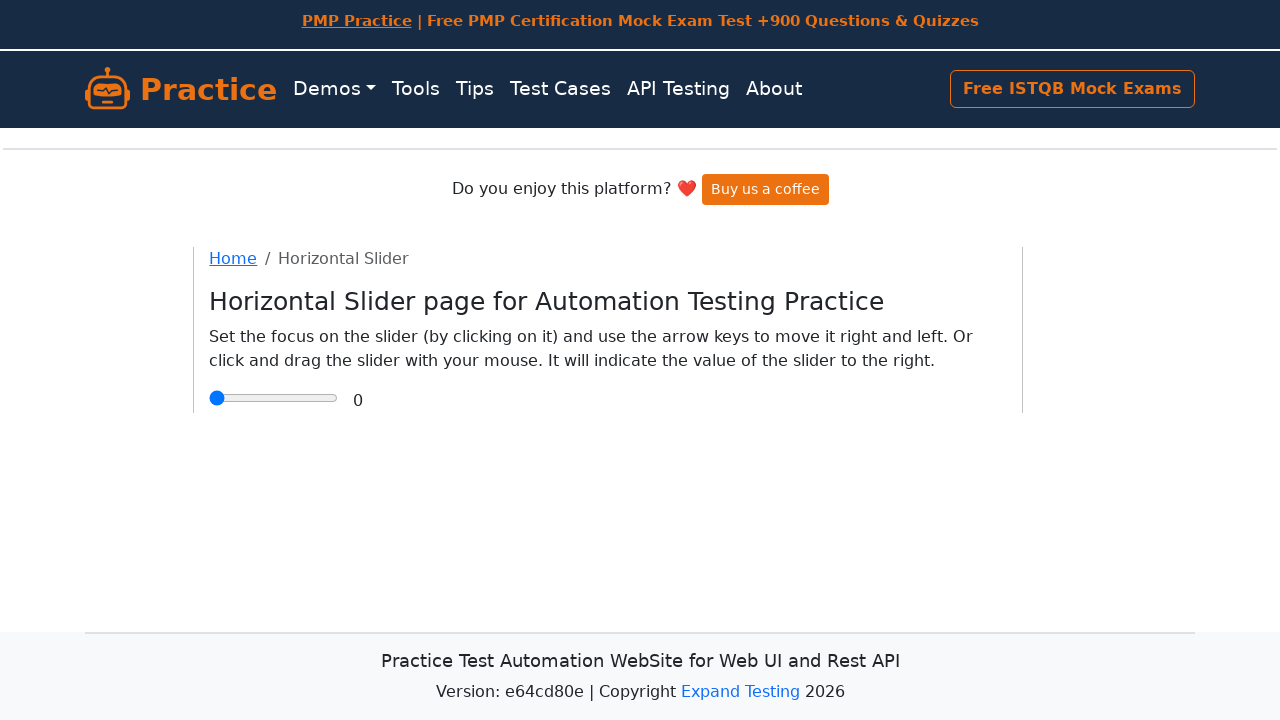

Located the horizontal slider input element
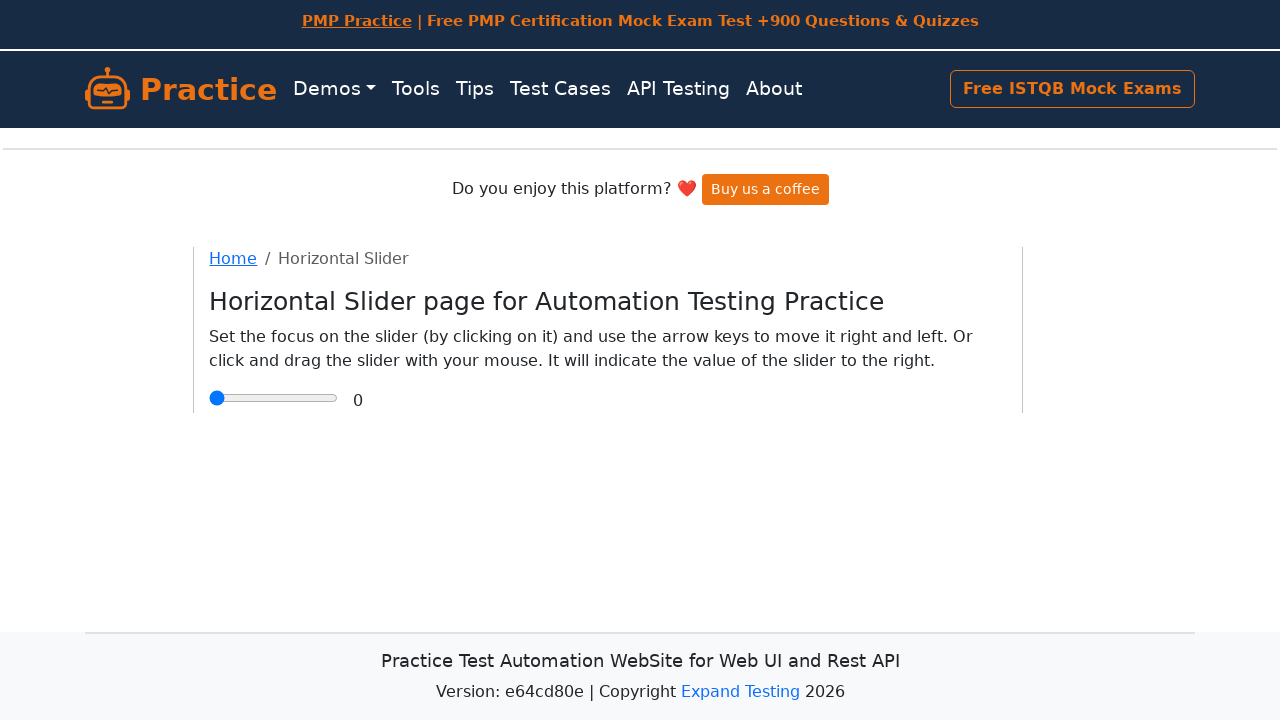

Dragged the horizontal slider 50 pixels to the right to change its value at (259, 390)
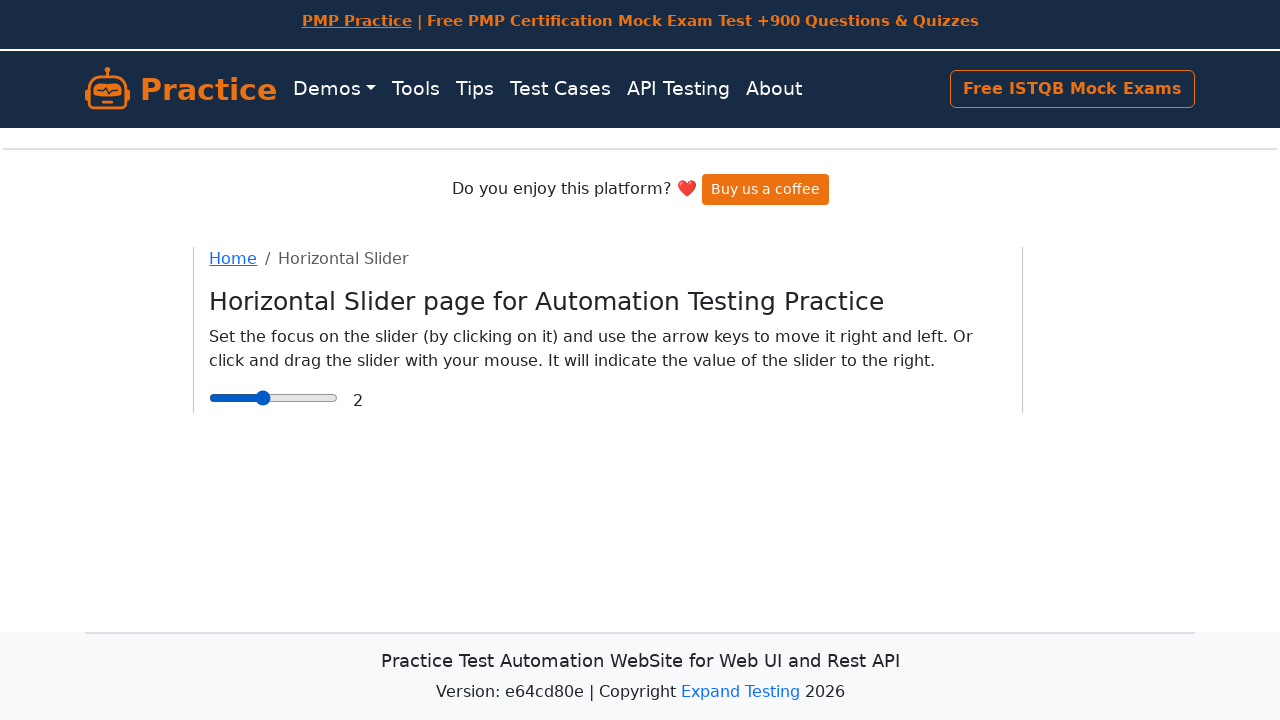

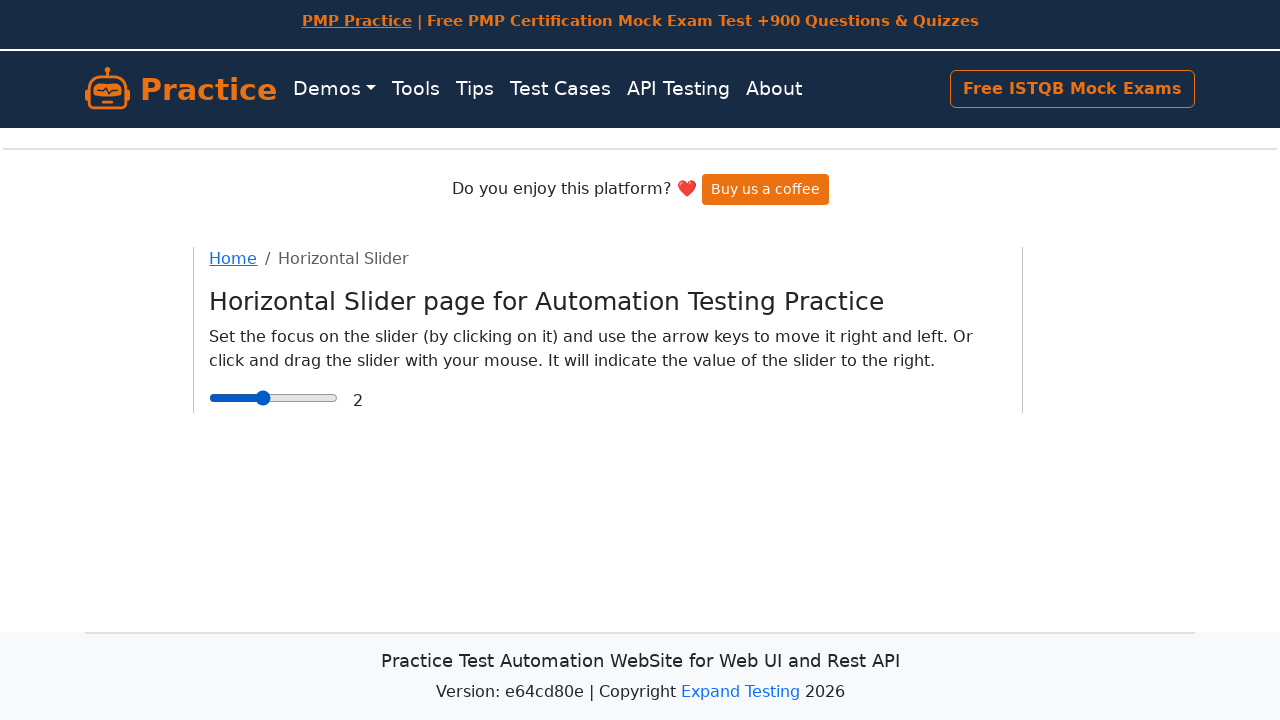